Tests removing a person from the list by clicking the close button, then verifies the person is no longer displayed

Starting URL: https://kristinek.github.io/site/tasks/list_of_people_with_jobs

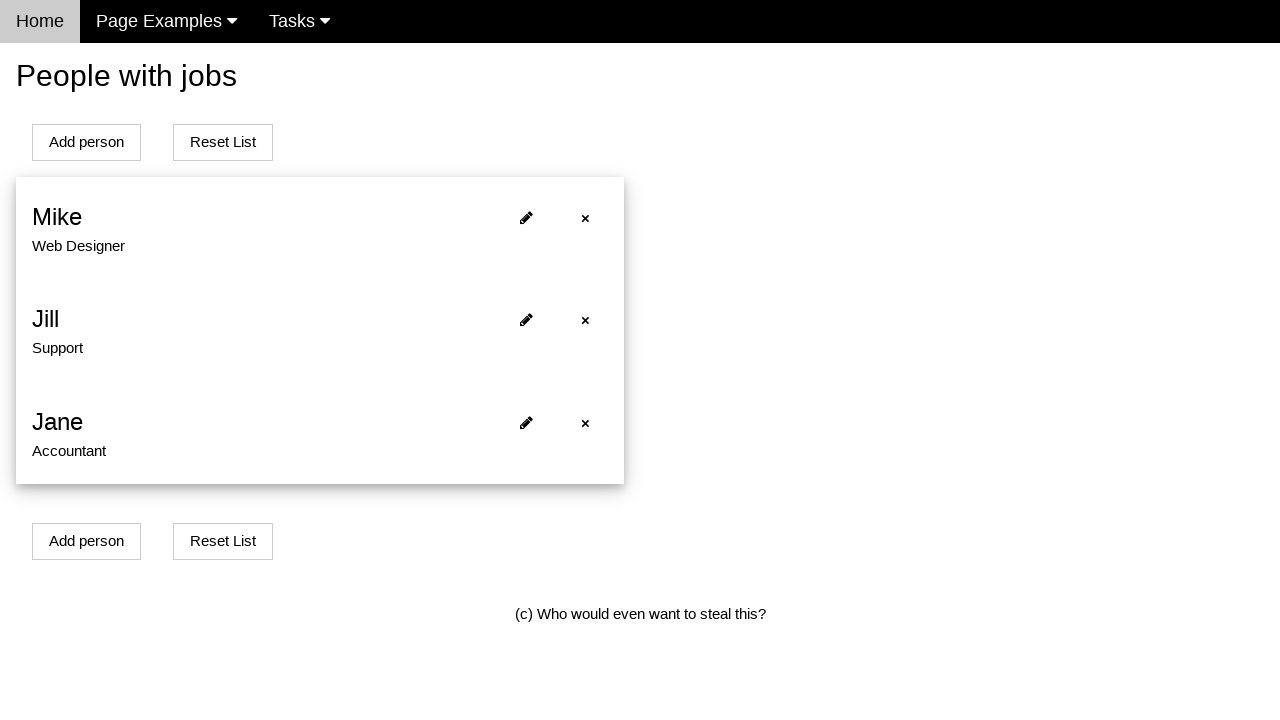

Waited for first person element to be visible
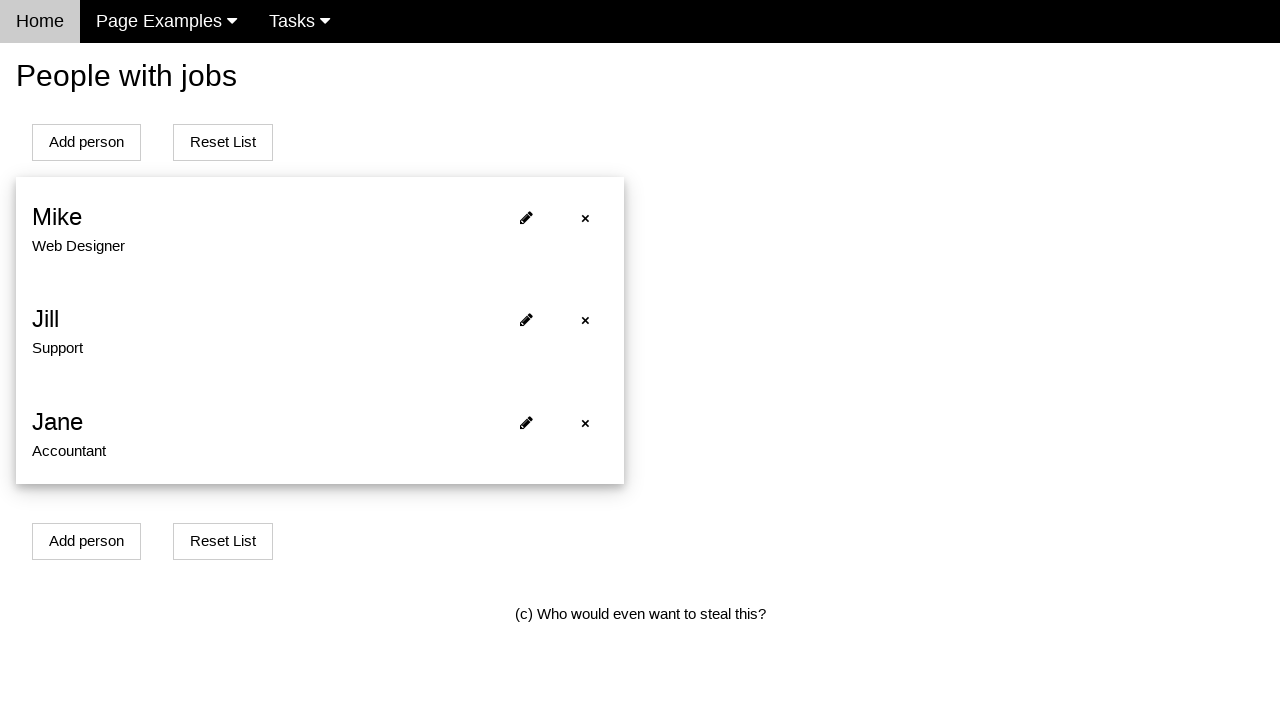

Clicked close button to remove first person from list at (585, 218) on #person0 > span.closebtn
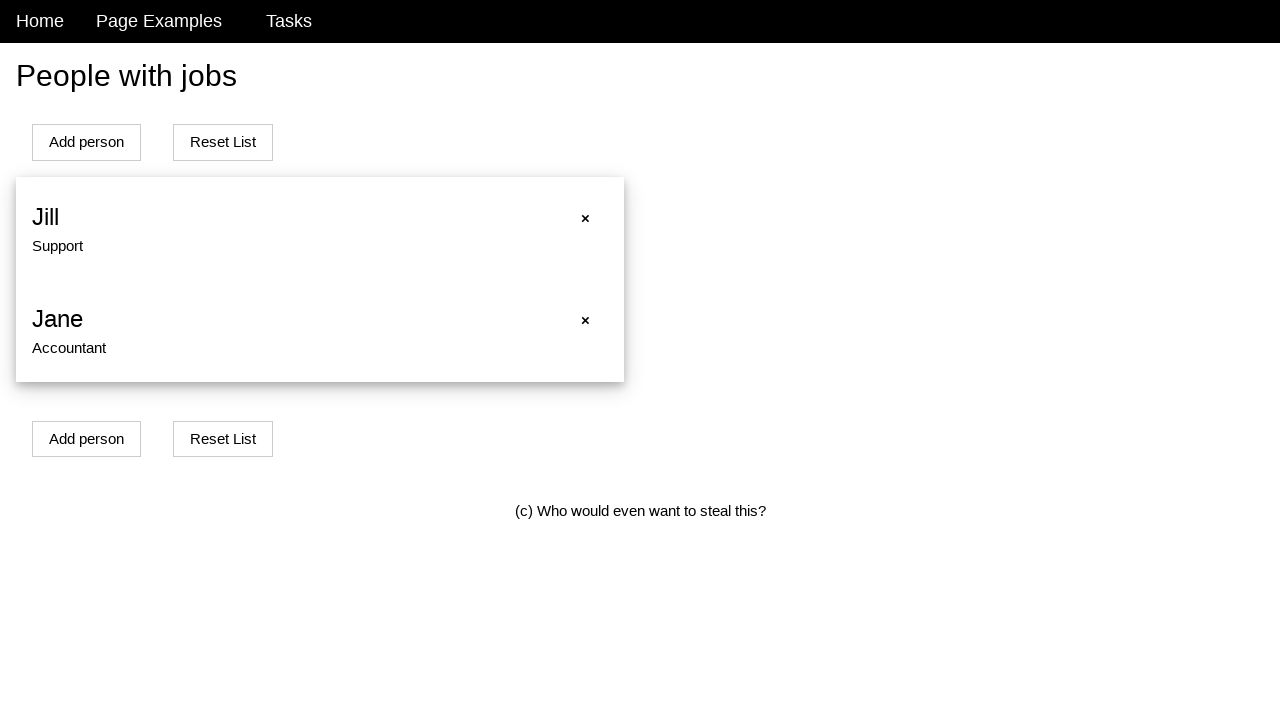

Waited for removal animation to complete
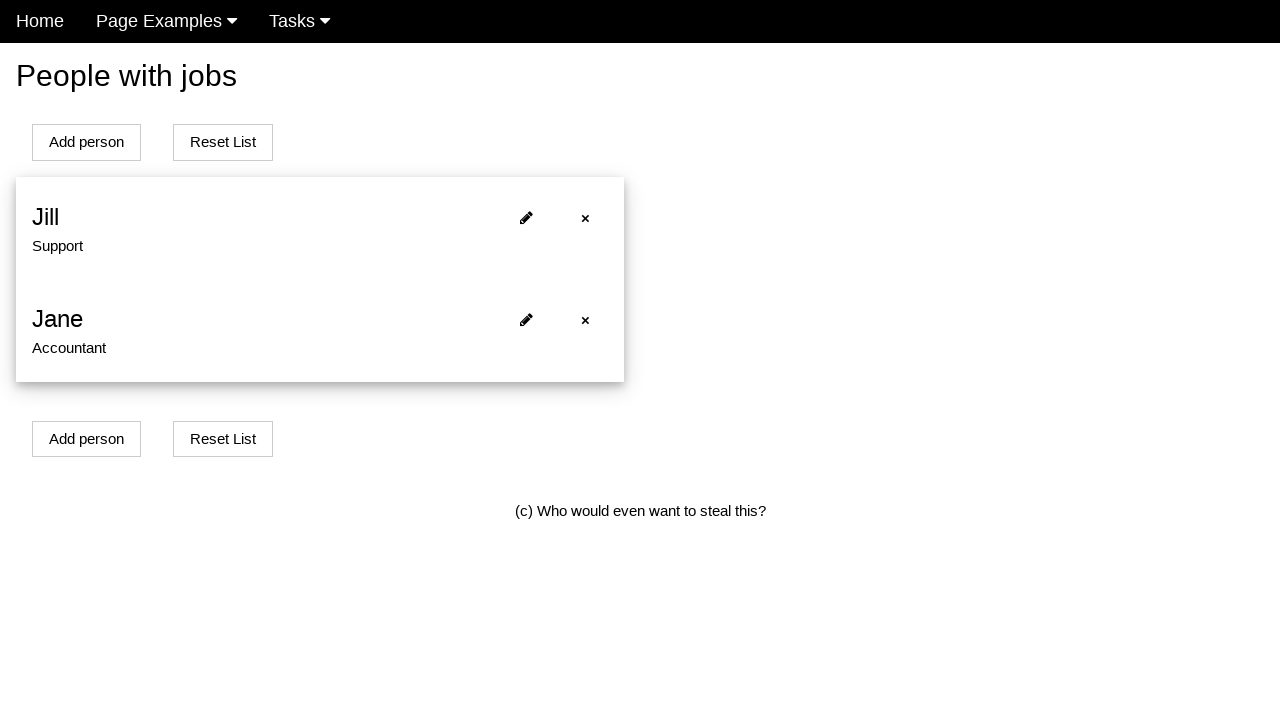

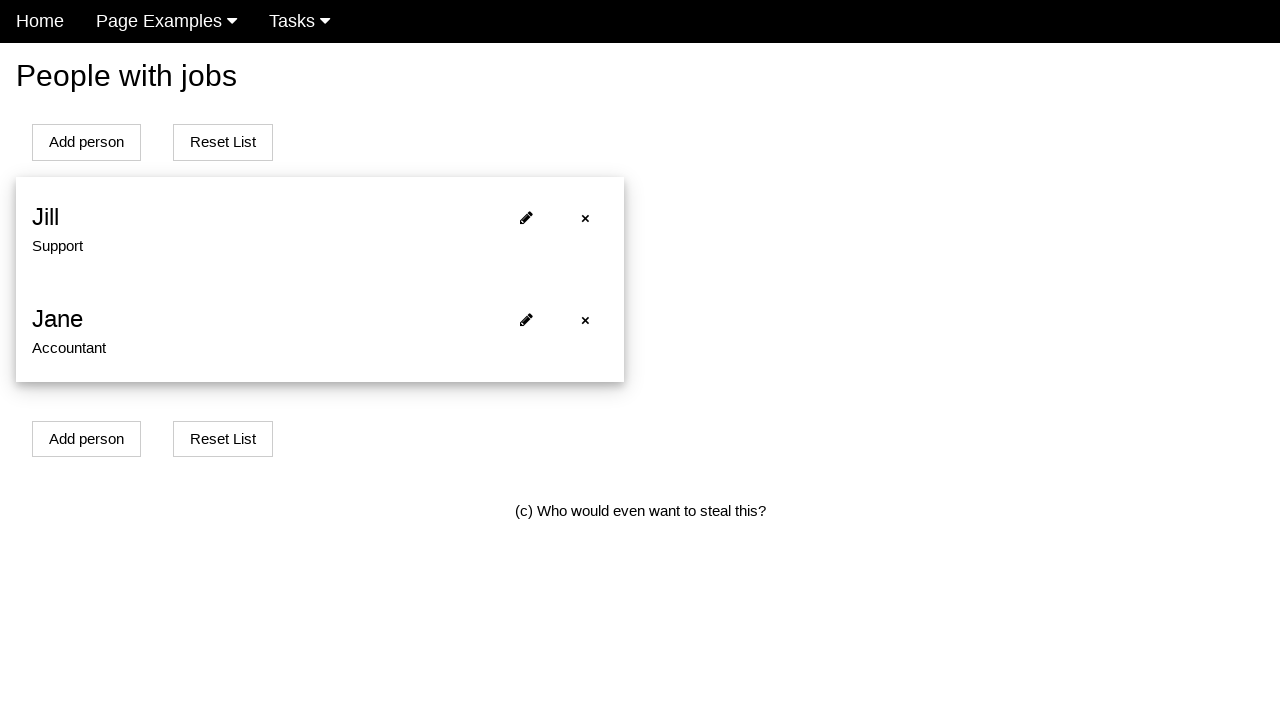